Tests keyboard scrolling functionality by scrolling to the bottom of the page and then back to the top using keyboard shortcuts

Starting URL: https://www.thetesttribe.com/automation-bootcamp-selenium-java/

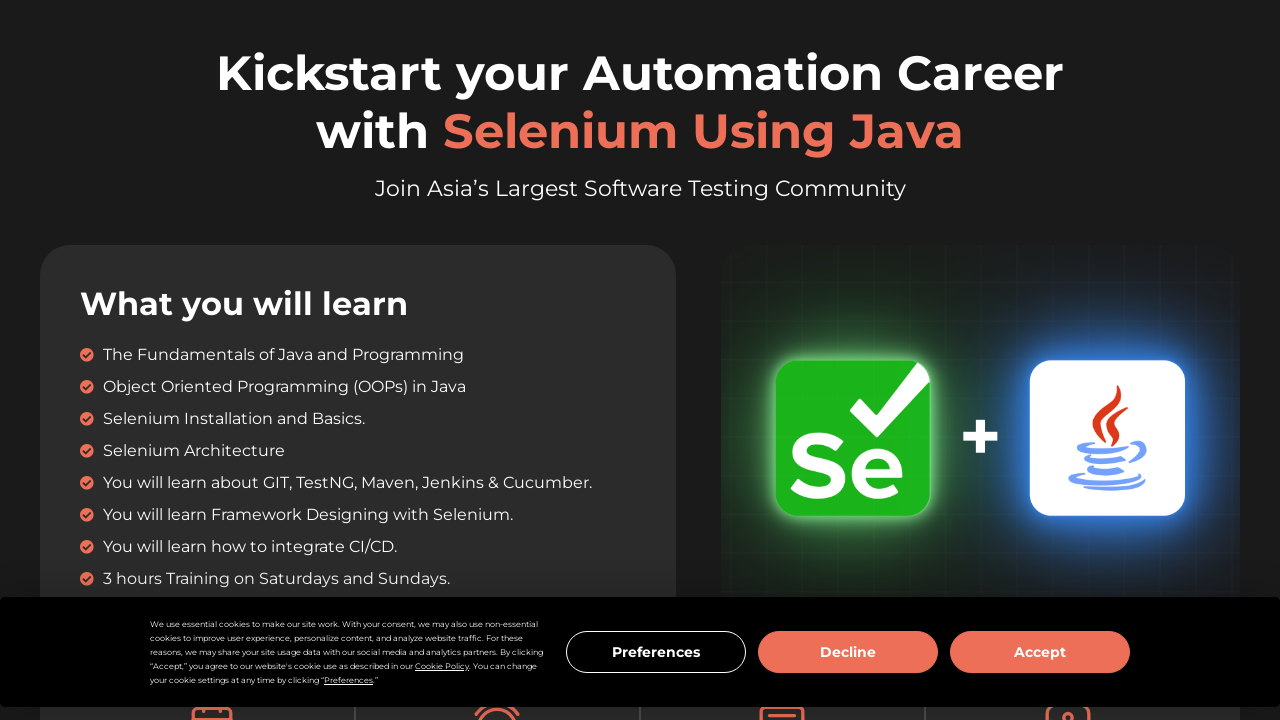

Pressed Ctrl+End to scroll to bottom of page
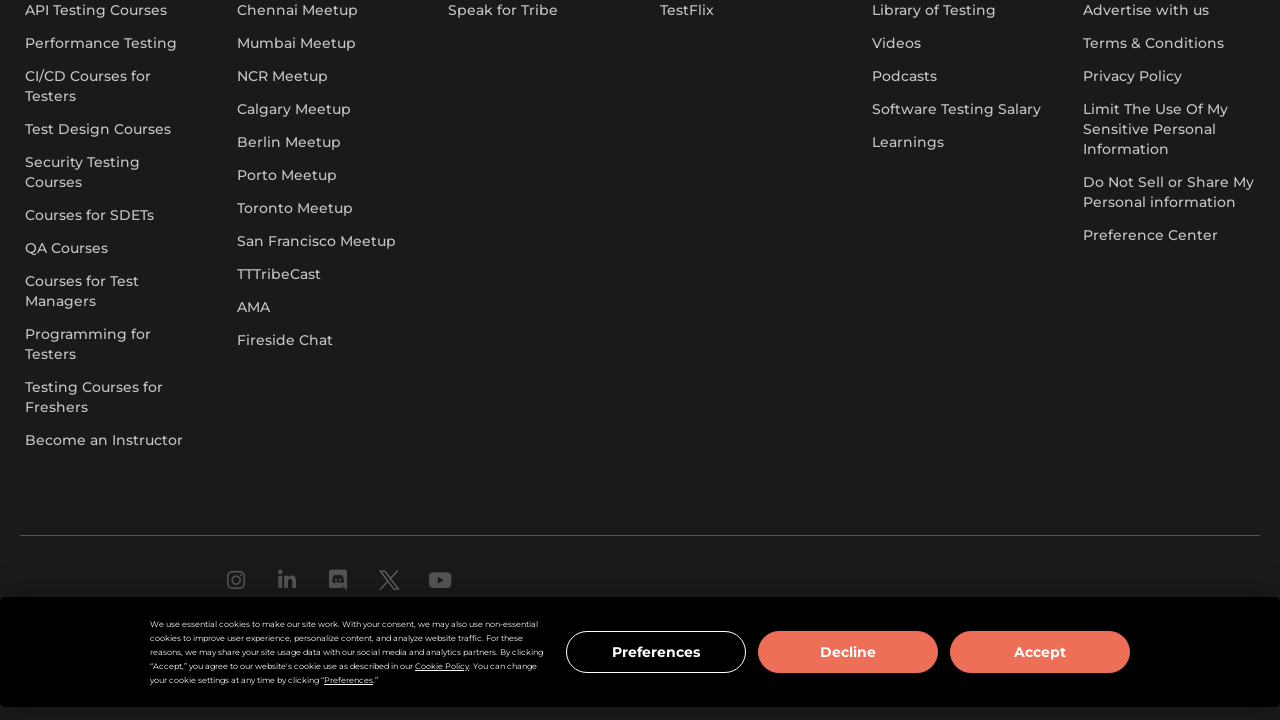

Waited 2 seconds for scroll to complete
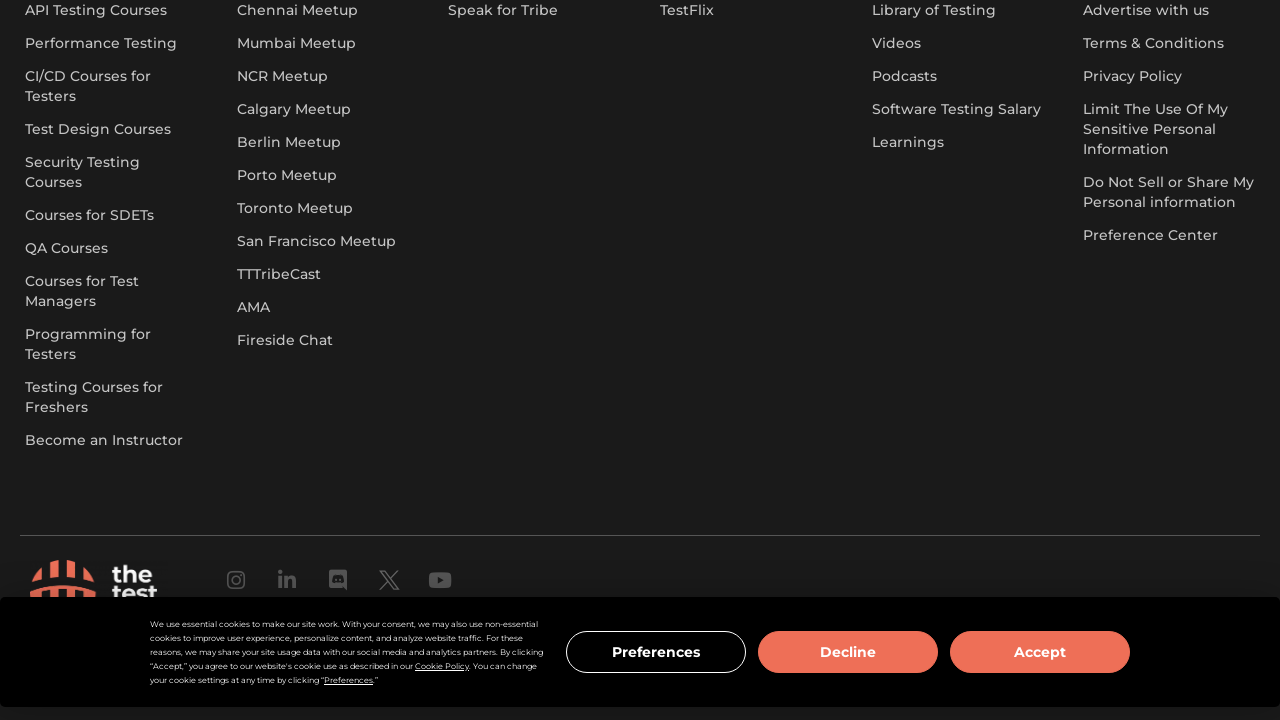

Pressed Ctrl+Home to scroll back to top of page
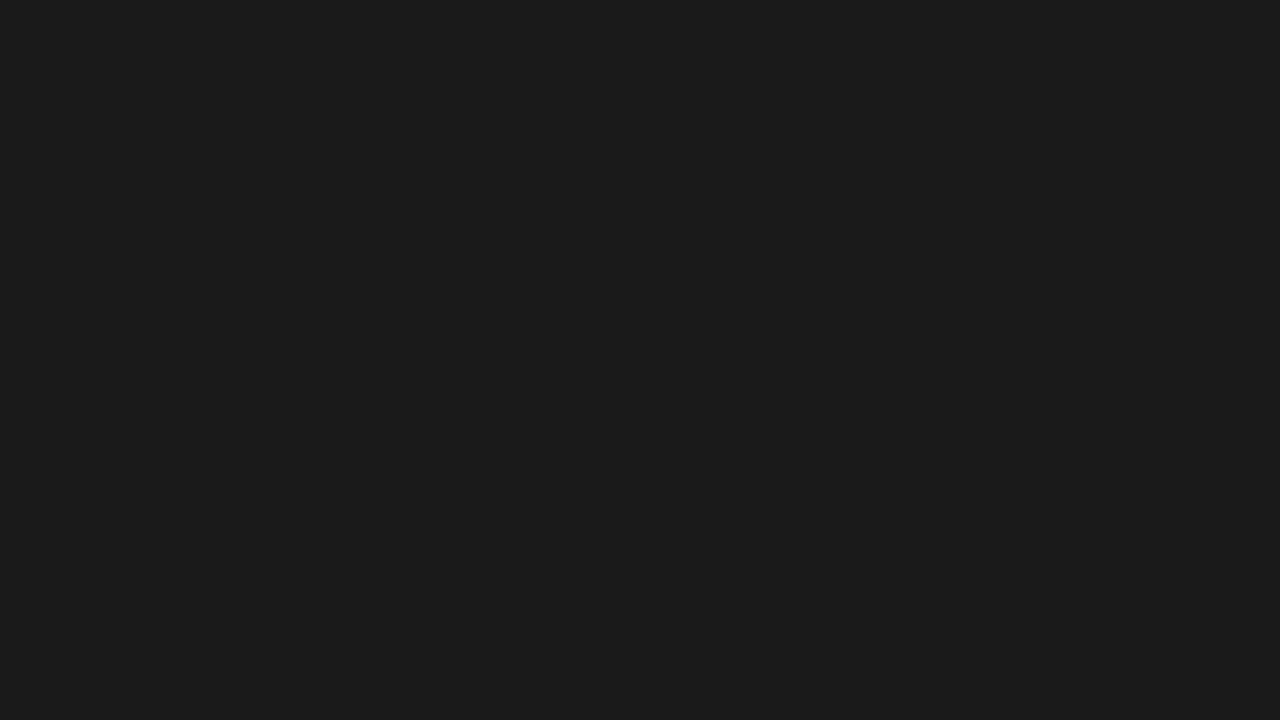

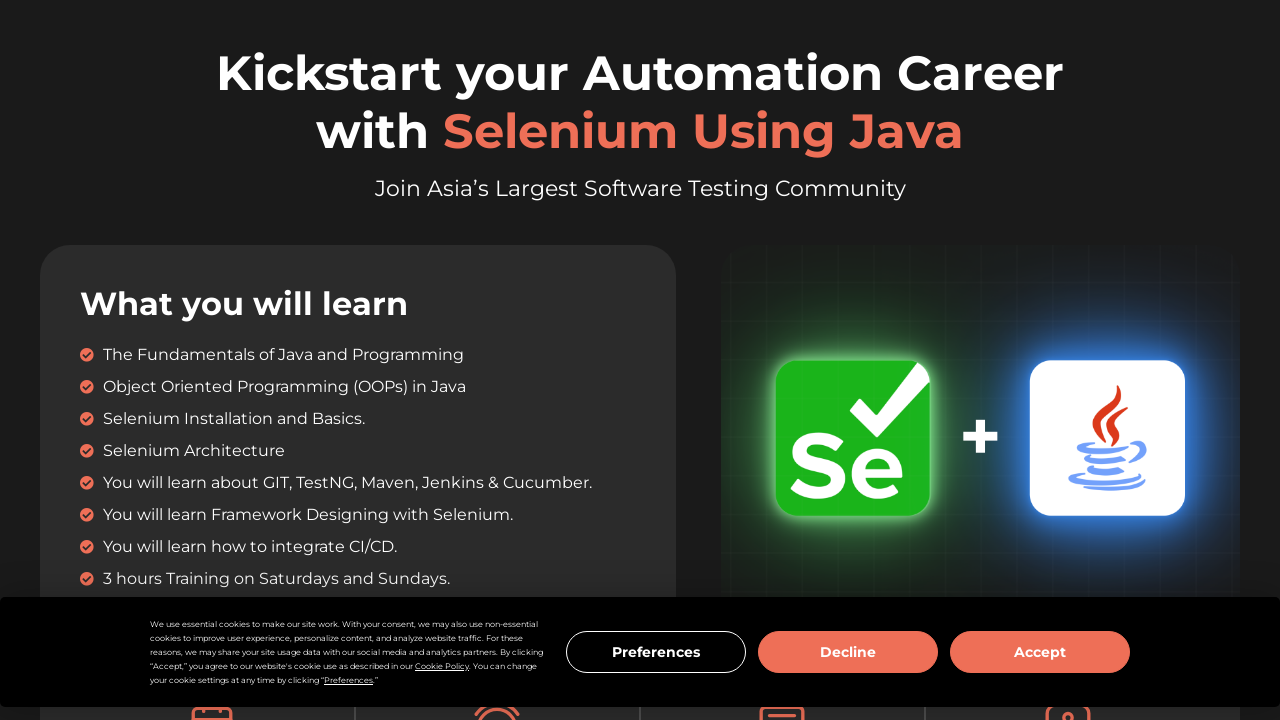